Demonstrates browser window management by setting window position and resizing the window to specific dimensions, then verifying the window size.

Starting URL: https://www.krafttechnologie.com/tr/index

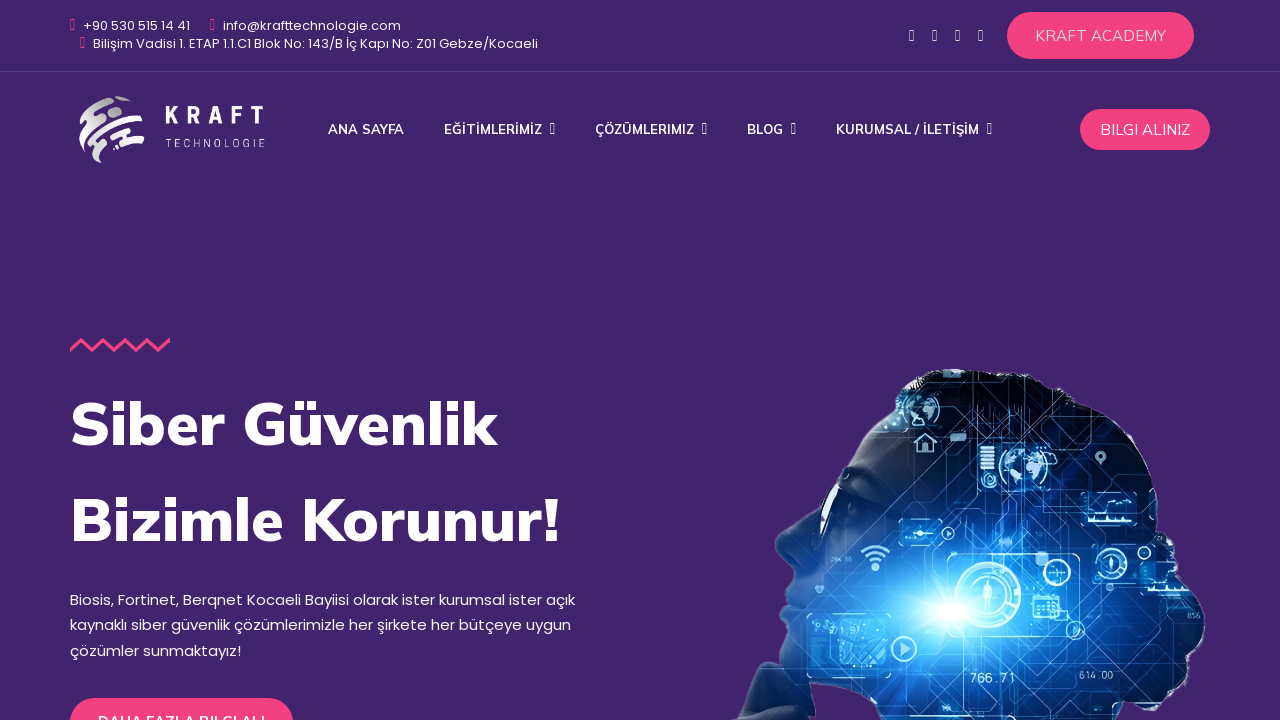

Navigated to Kraft Technologie website
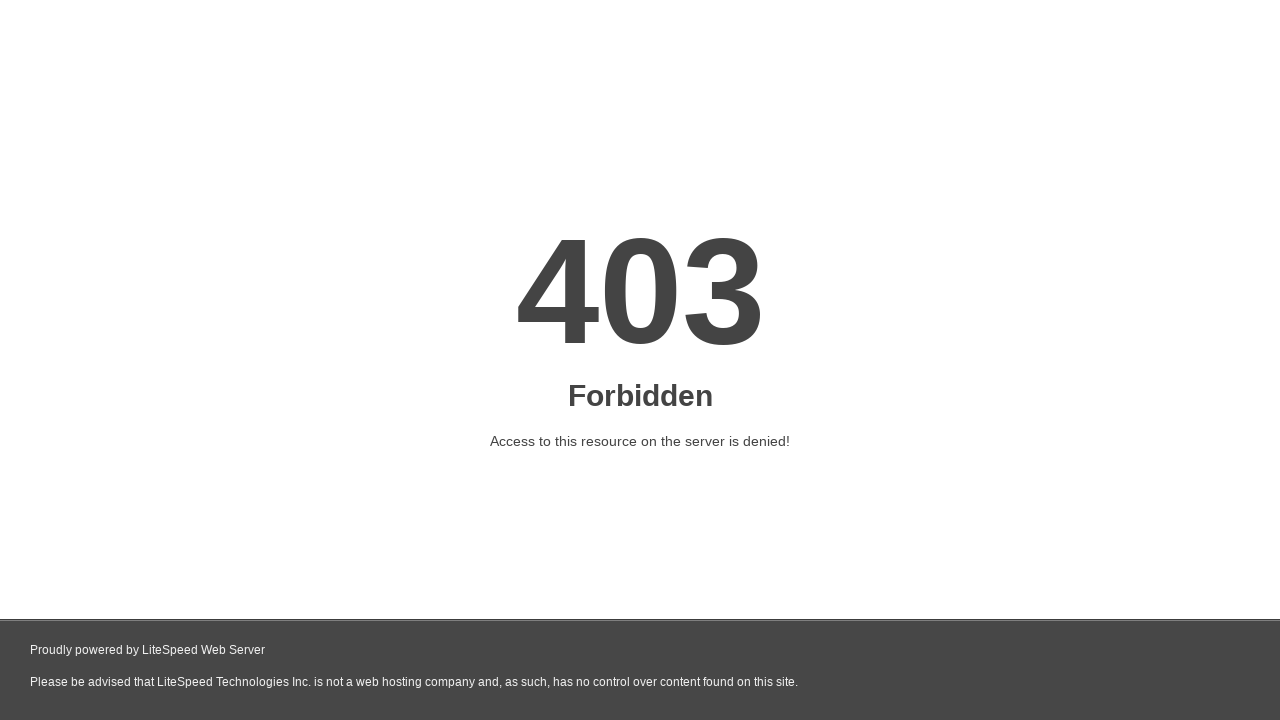

Set viewport size to 1250x799 pixels
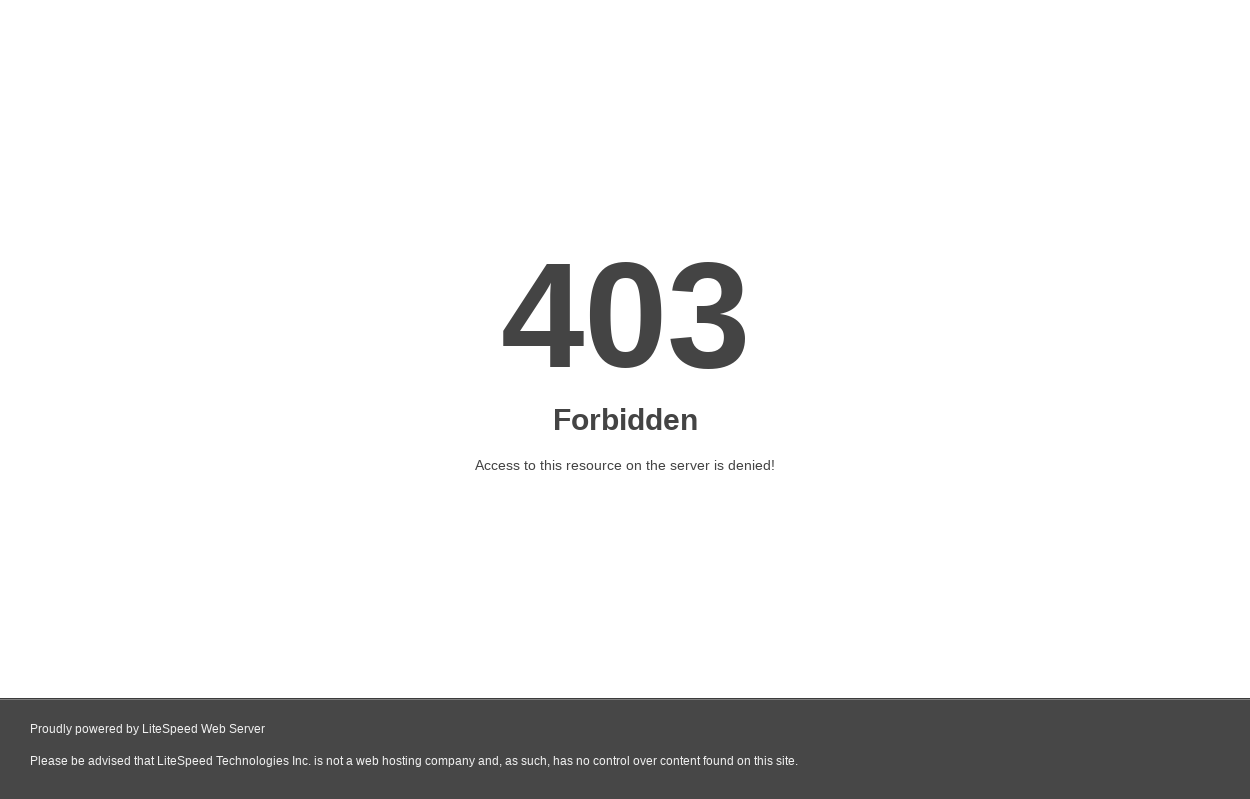

Retrieved viewport size: 1250x799
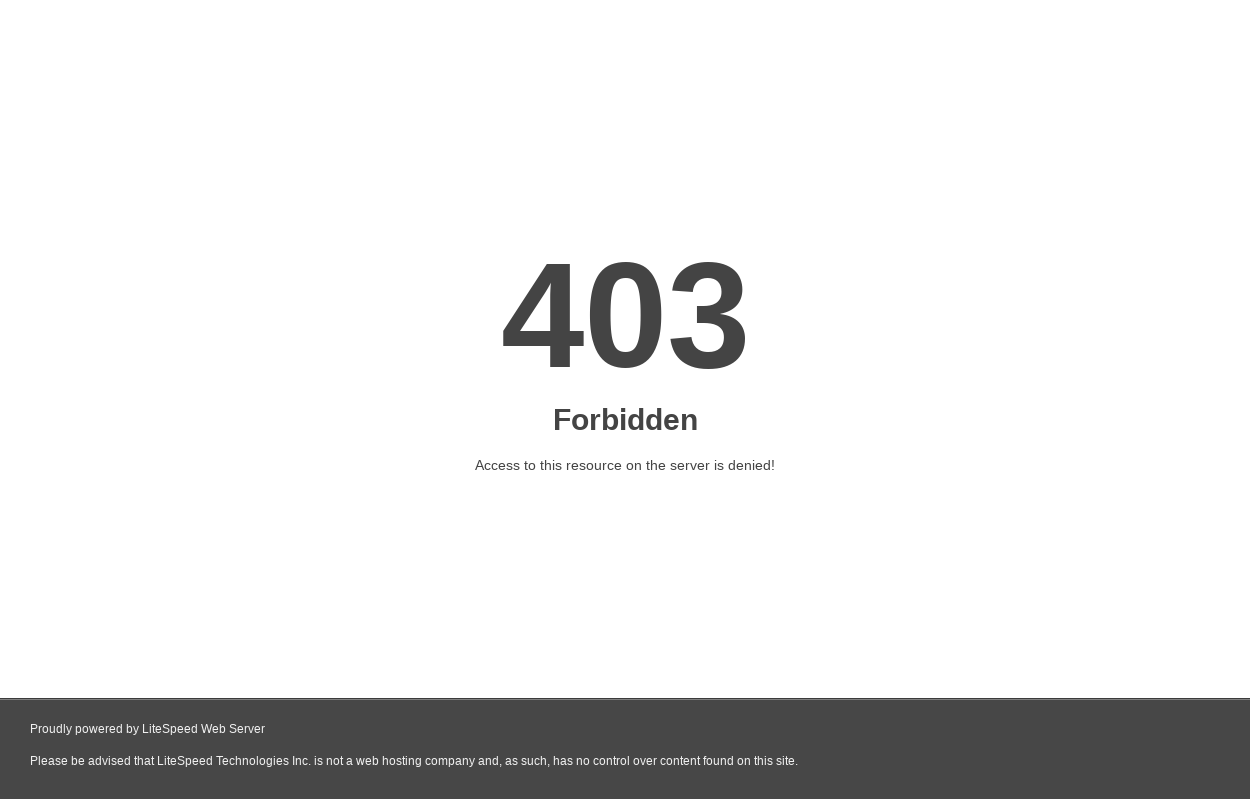

Waited for page DOM content to load
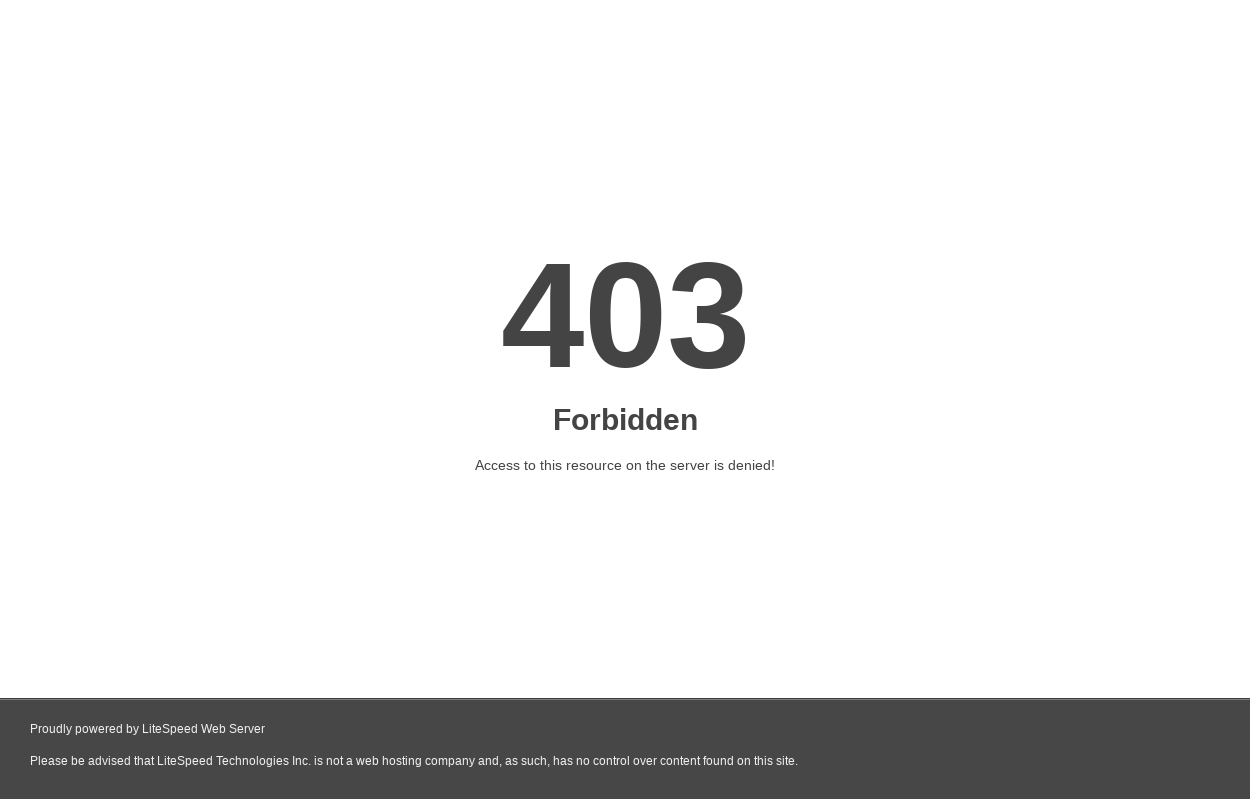

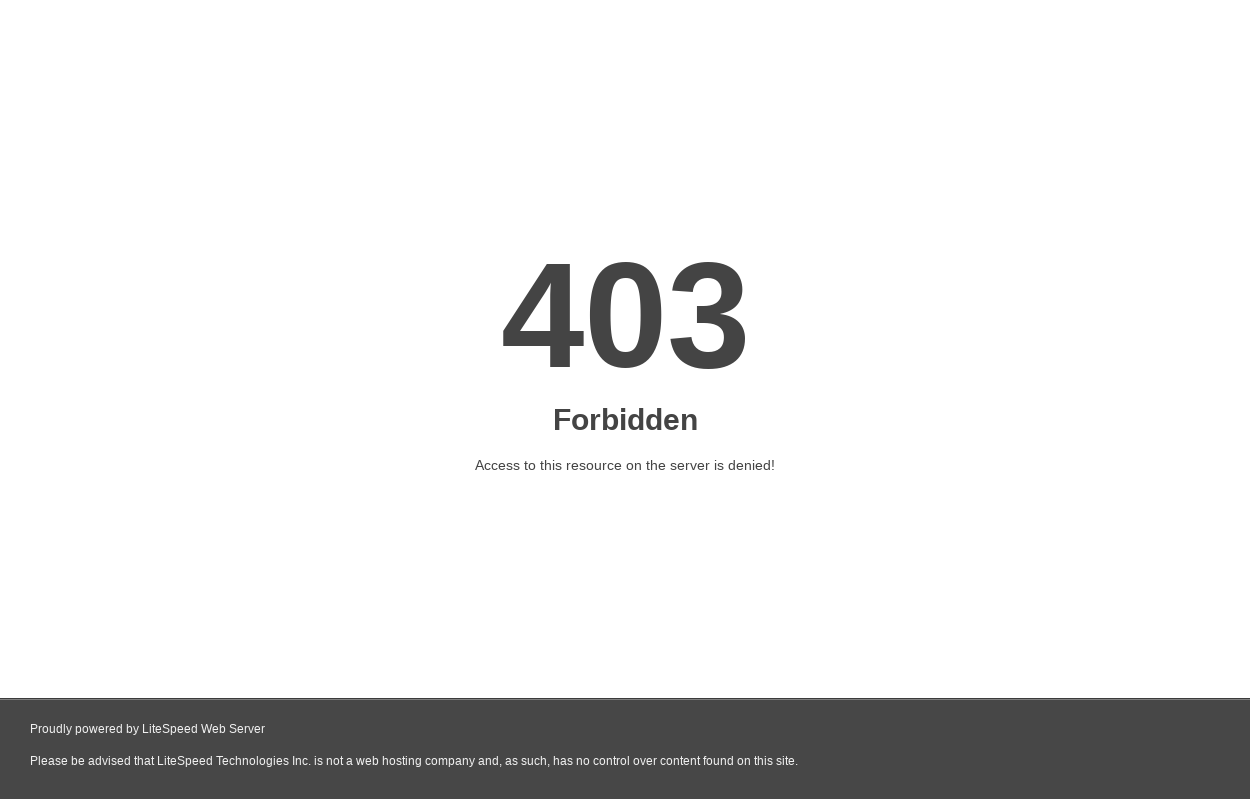